Tests navigation to the Laptops category on DemoBlaze e-commerce site, clicks the next page button for pagination, and verifies that product cards are displayed.

Starting URL: https://www.demoblaze.com/#

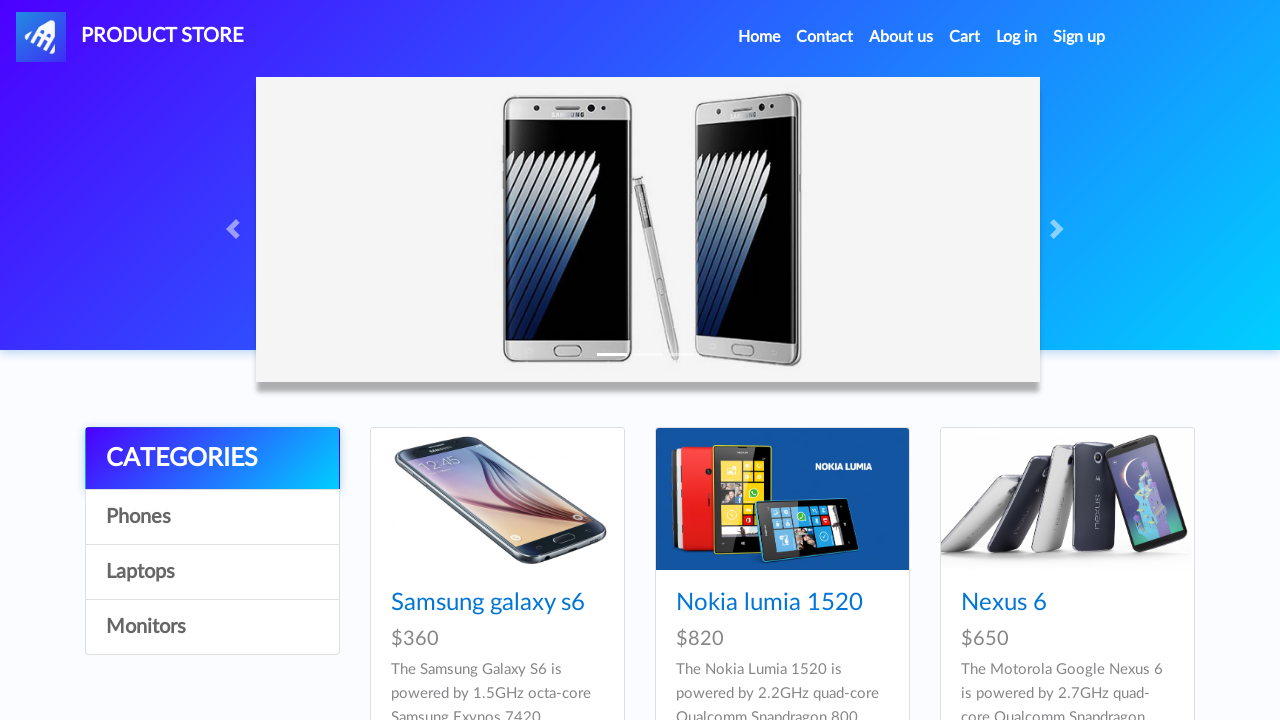

Clicked on Laptops category link at (212, 572) on text=Laptops
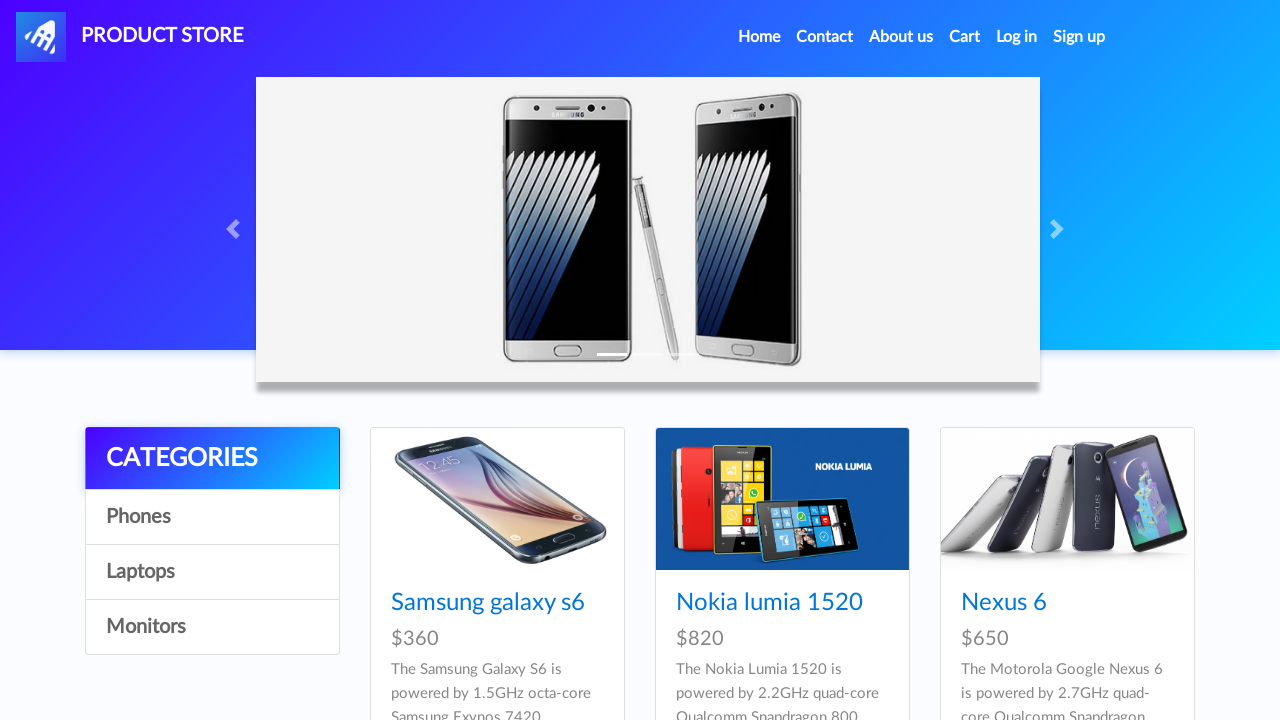

Waited for product cards to load on Laptops category page
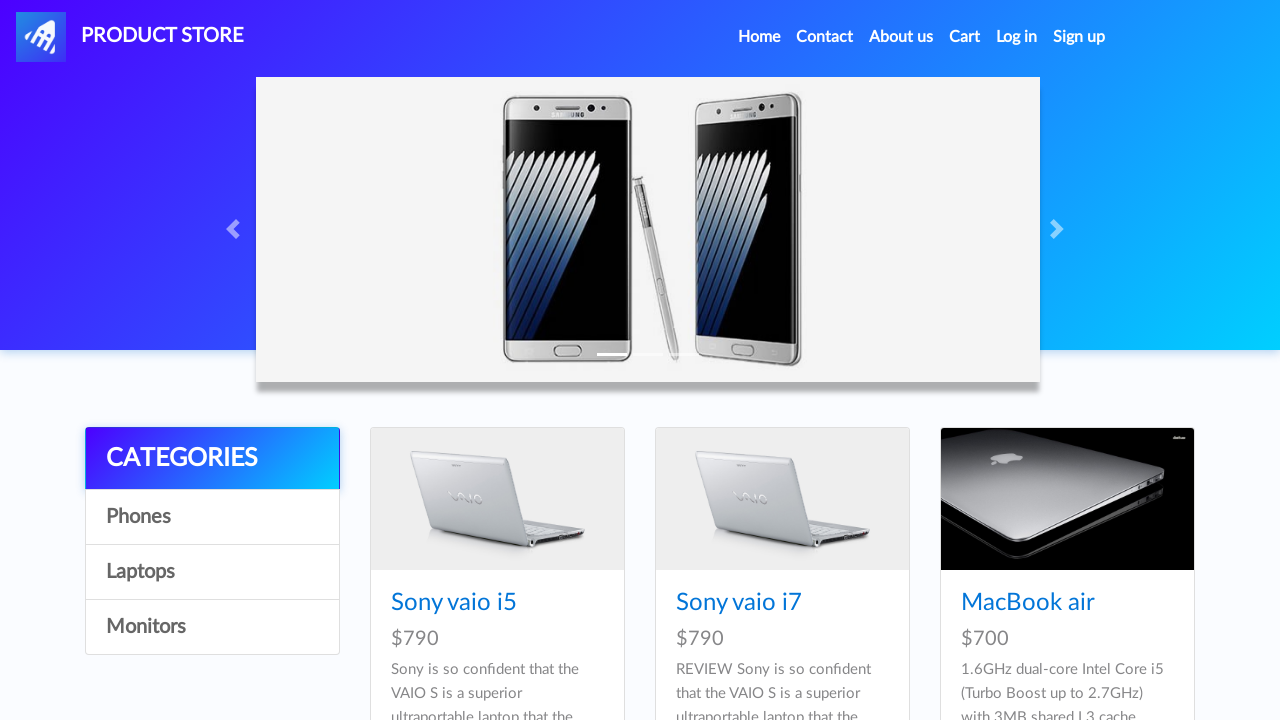

Clicked next page button for pagination at (1166, 386) on #next2
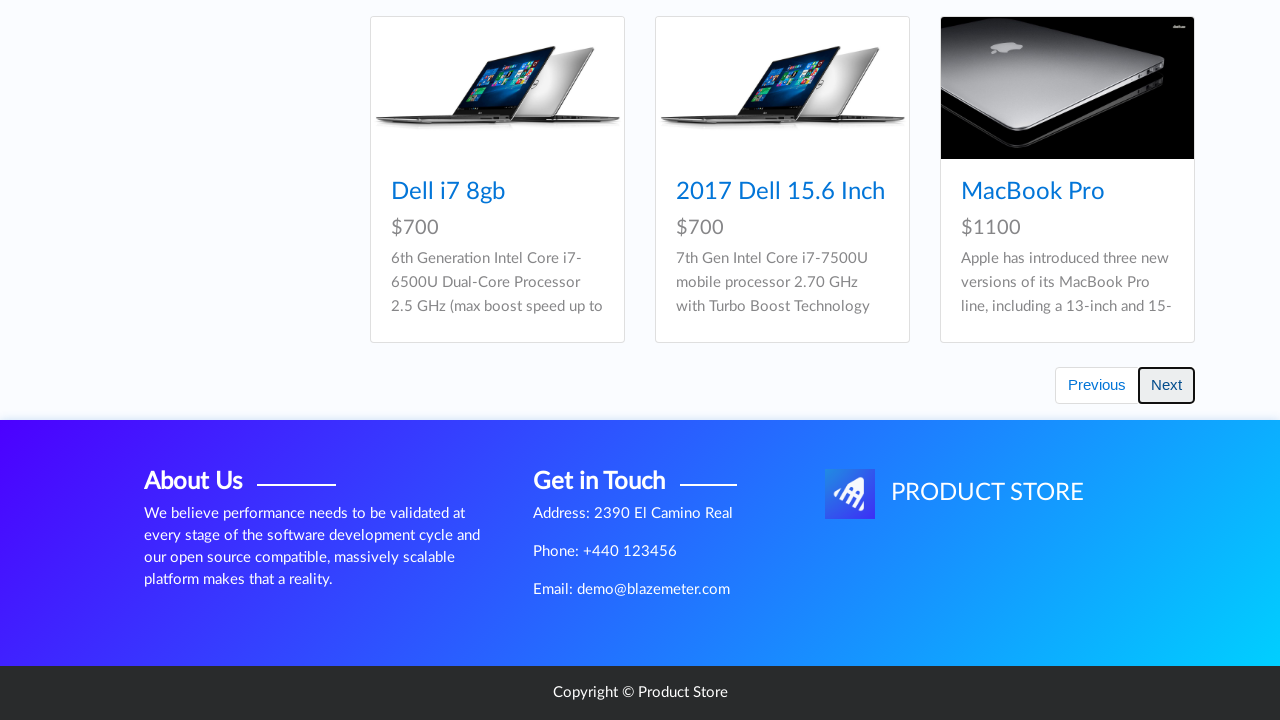

Waited for product cards to load on next page
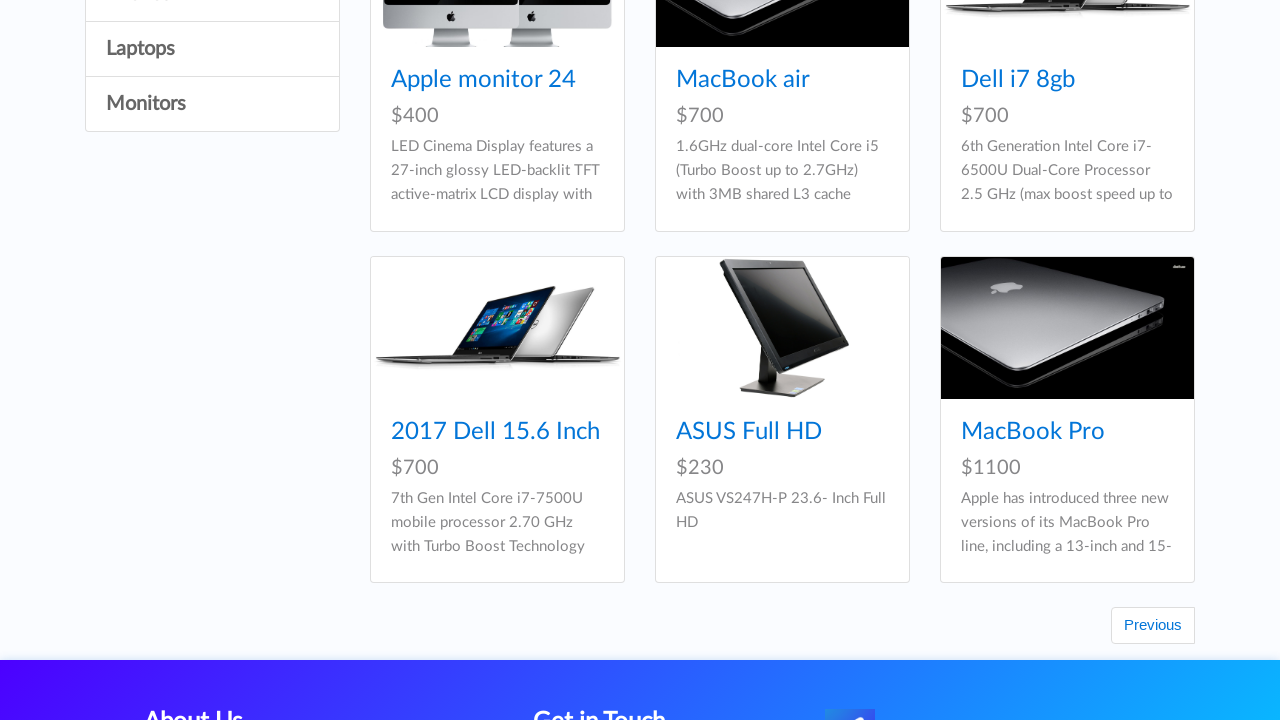

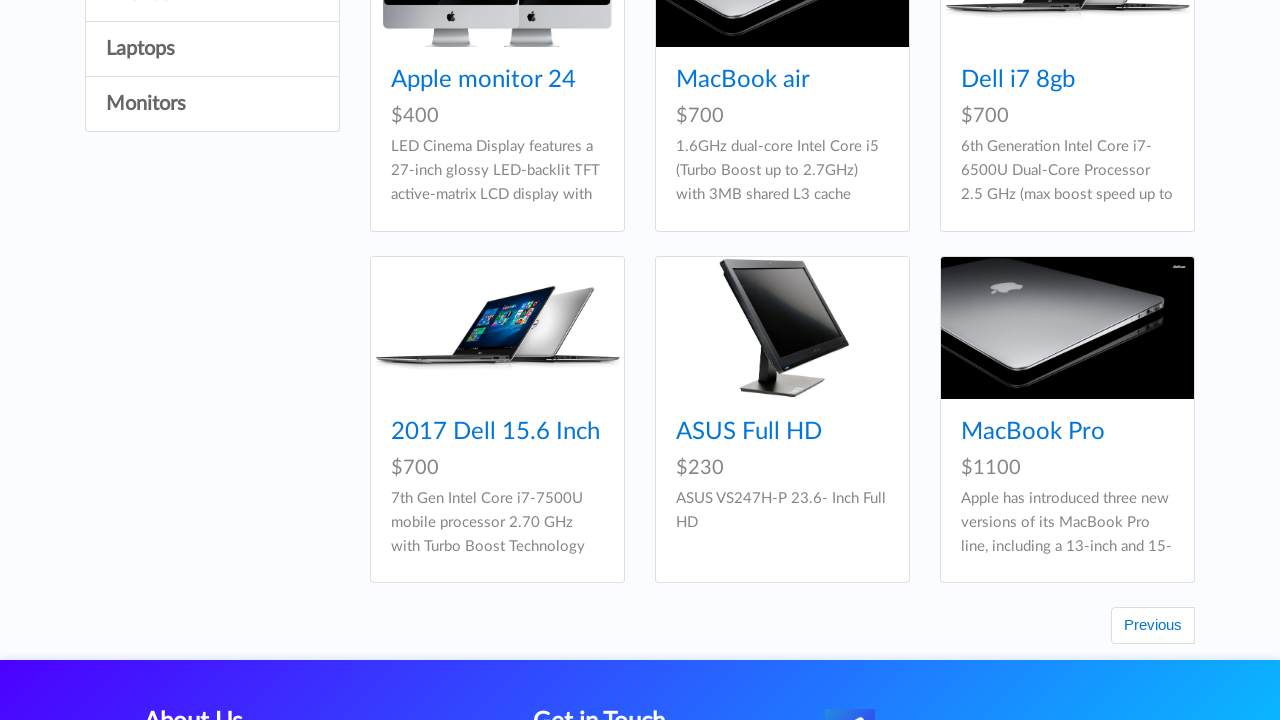